Tests XPath element selection by locating a text input field using multiple attribute conditions and filling it with text, then scrolling and highlighting the element.

Starting URL: https://www.hyrtutorials.com/p/add-padding-to-containers.html

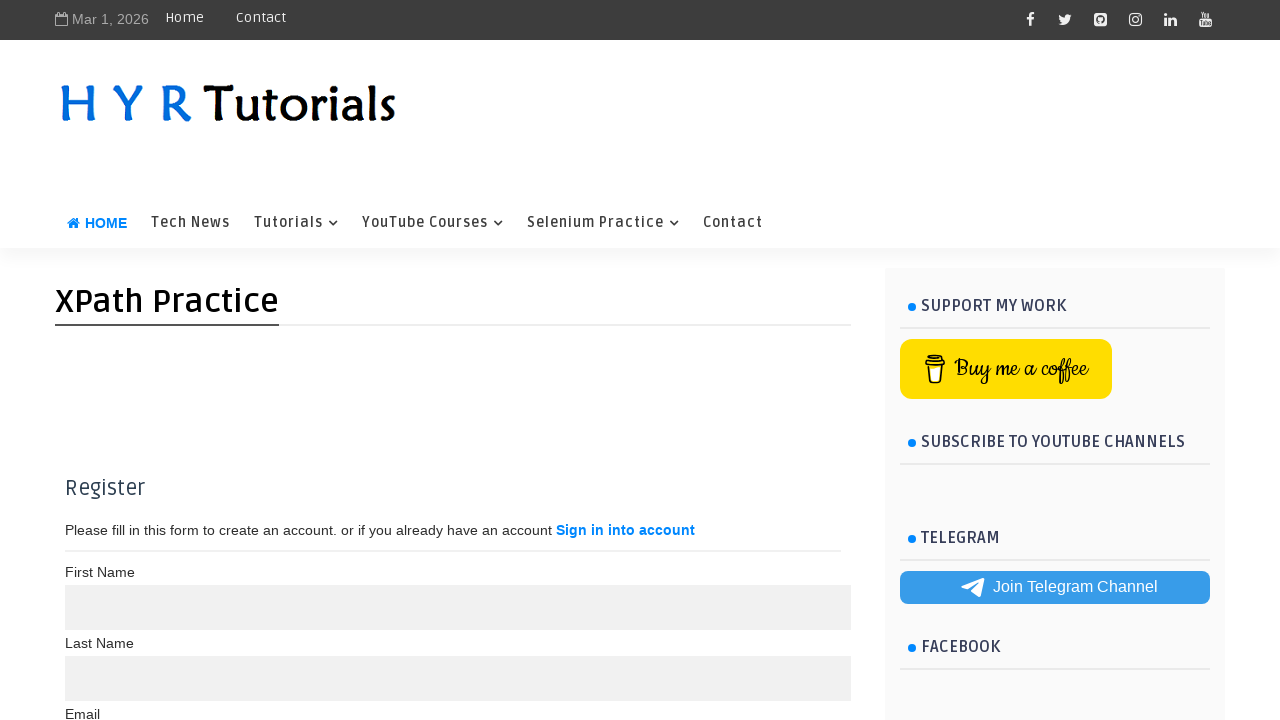

Located and filled second input field with name='name' and type='text' using XPath with text 'Using Xpath With Both Conditions Satisfy' on //input[@name='name' and @type='text'][2]
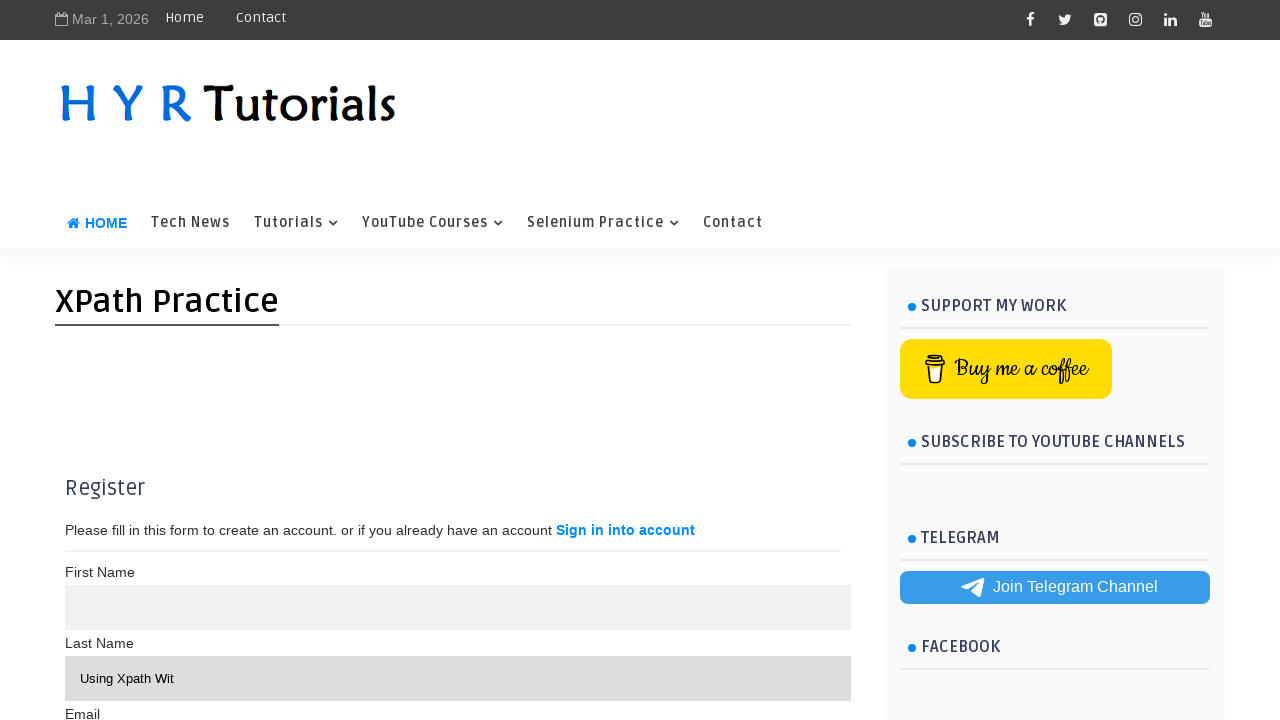

Scrolled down the page by 300 pixels
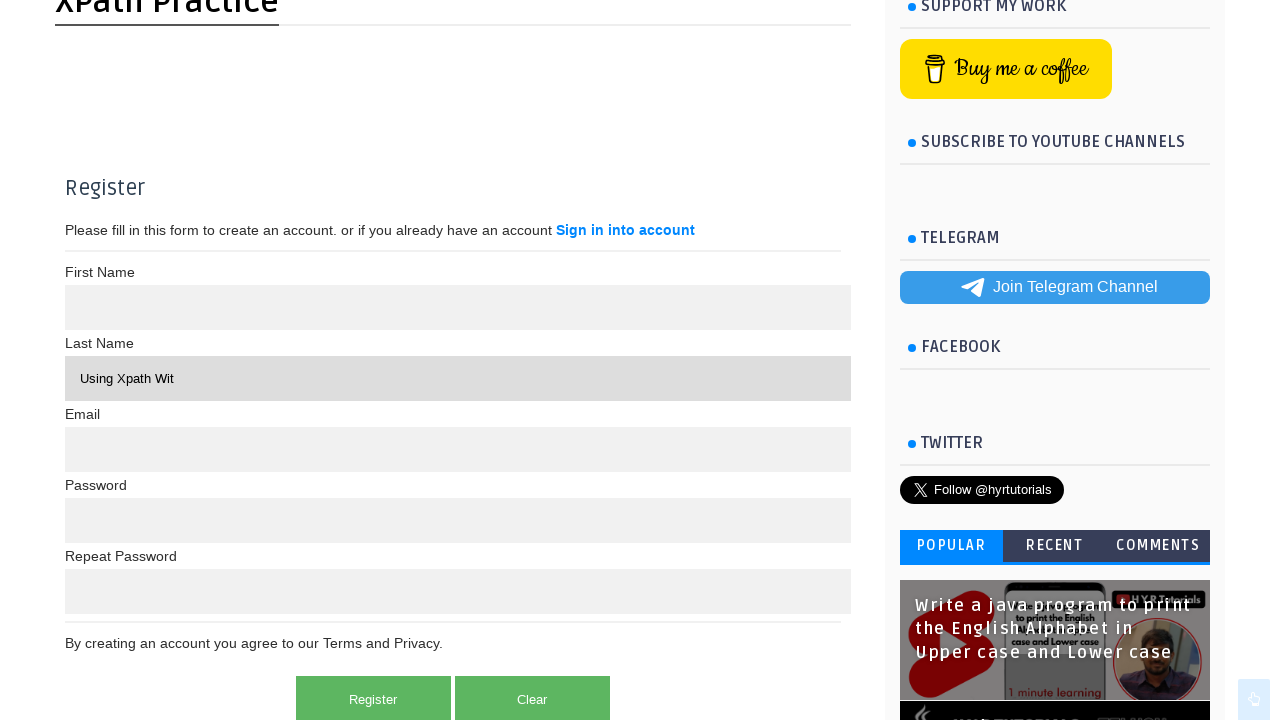

Waited for 2 seconds to observe the result
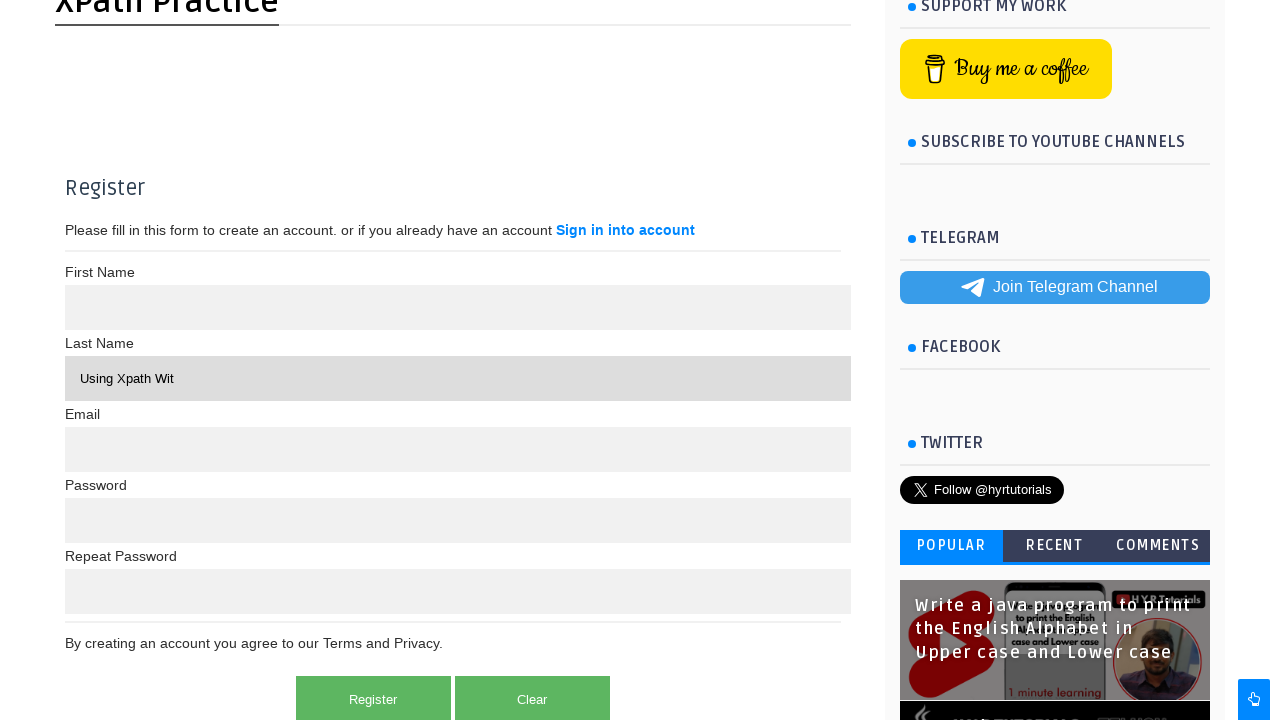

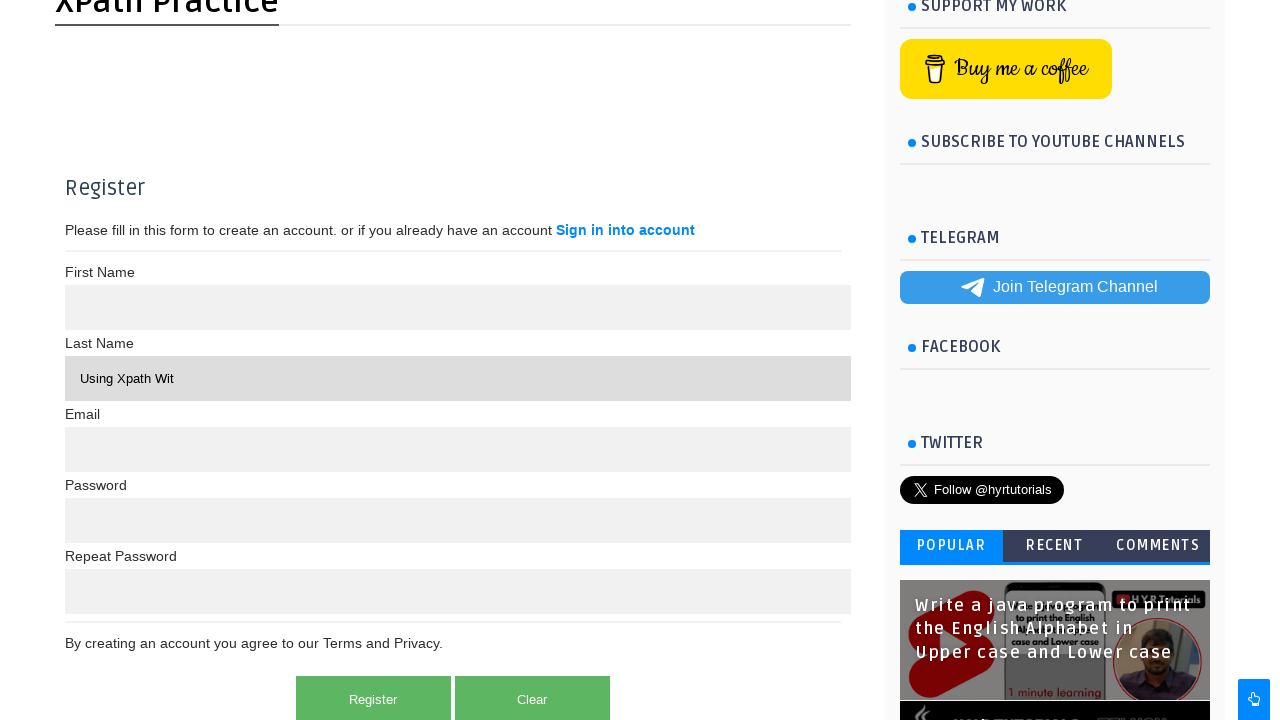